Tests jQuery UI datepicker functionality by clicking on the datepicker input, navigating to the next month, and selecting a specific date

Starting URL: https://jqueryui.com/resources/demos/datepicker/other-months.html

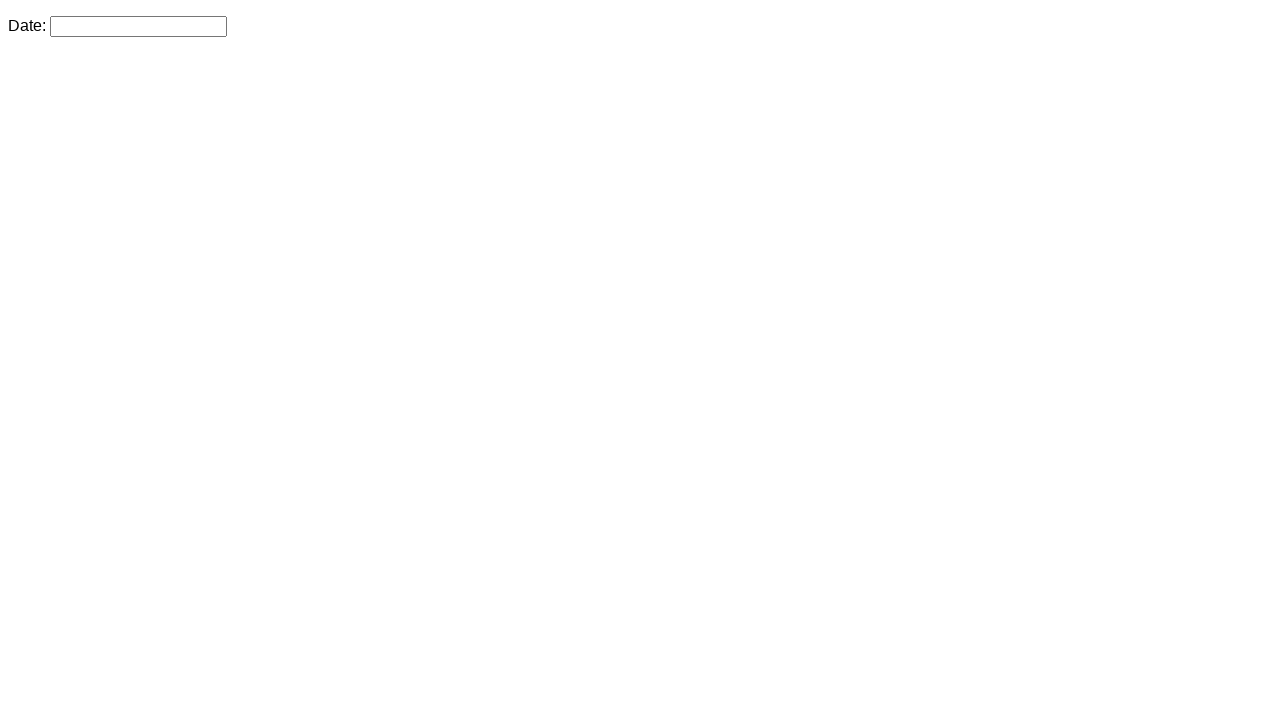

Clicked on datepicker input to open the calendar at (138, 26) on #datepicker
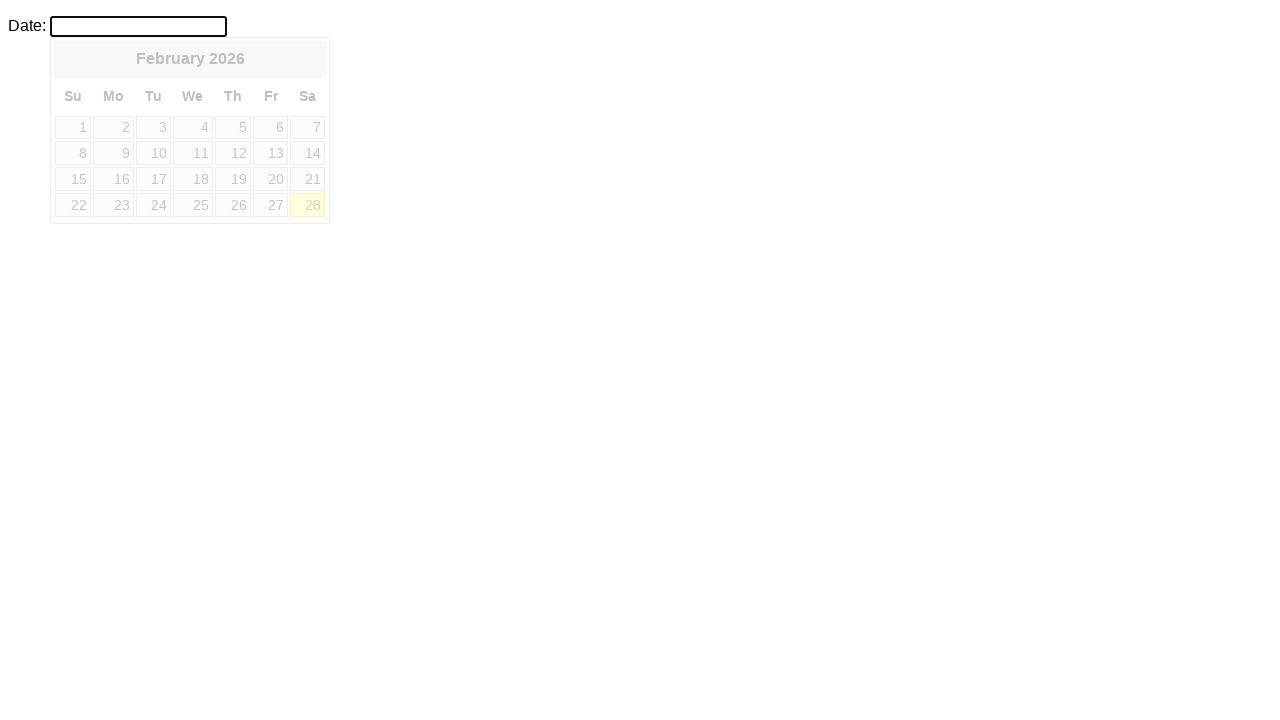

Clicked the next month button to navigate forward at (309, 59) on #ui-datepicker-div .ui-datepicker-next
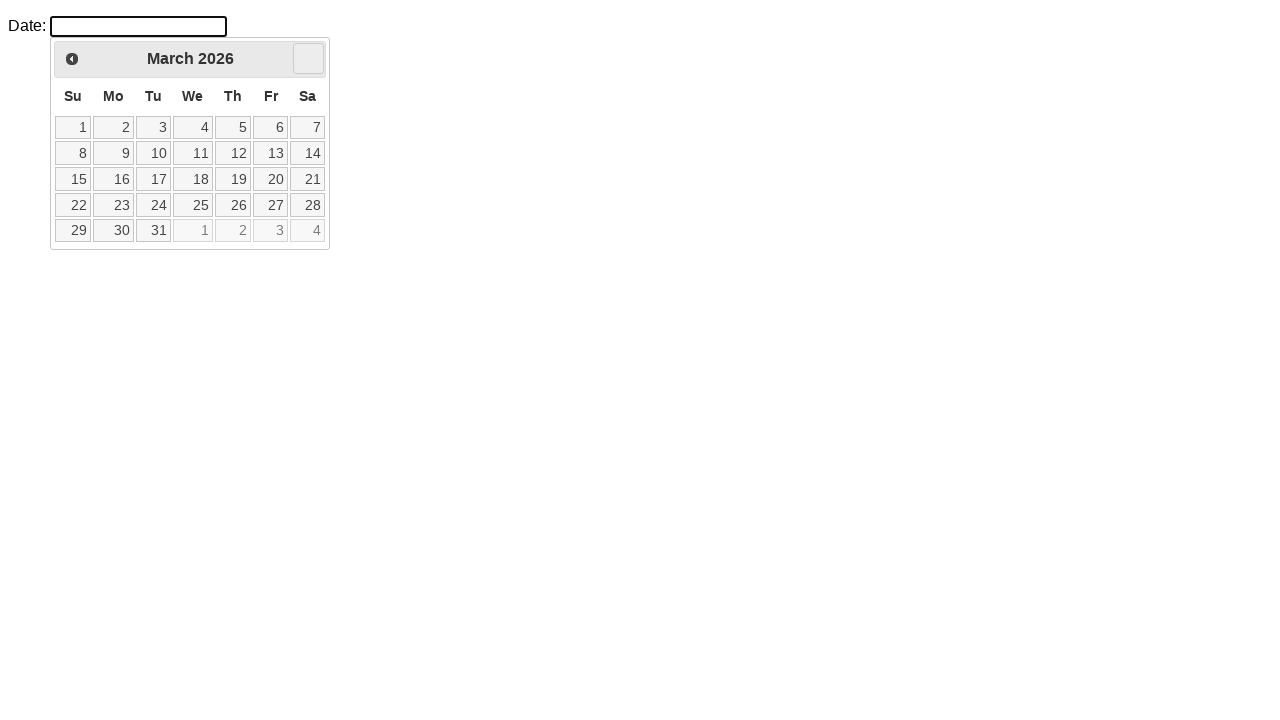

Selected a date from the calendar (second week, third column) at (153, 153) on #ui-datepicker-div table tbody tr:nth-child(2) td:nth-child(3) a
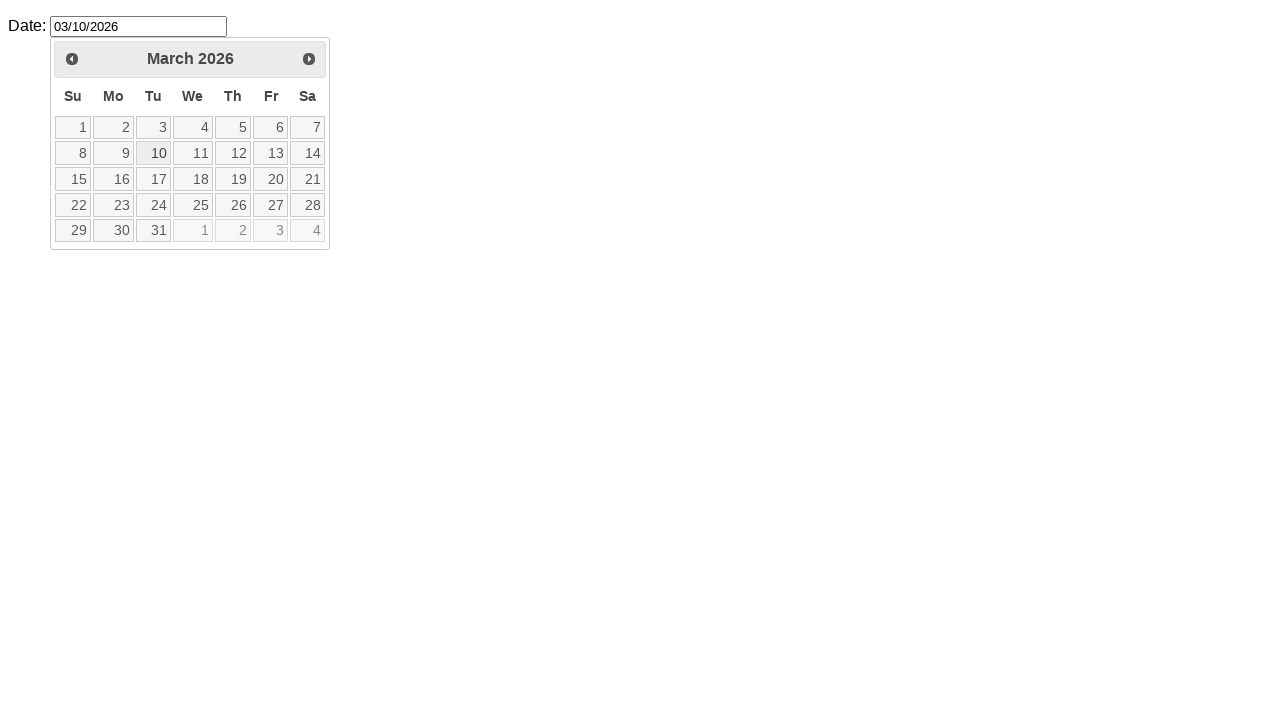

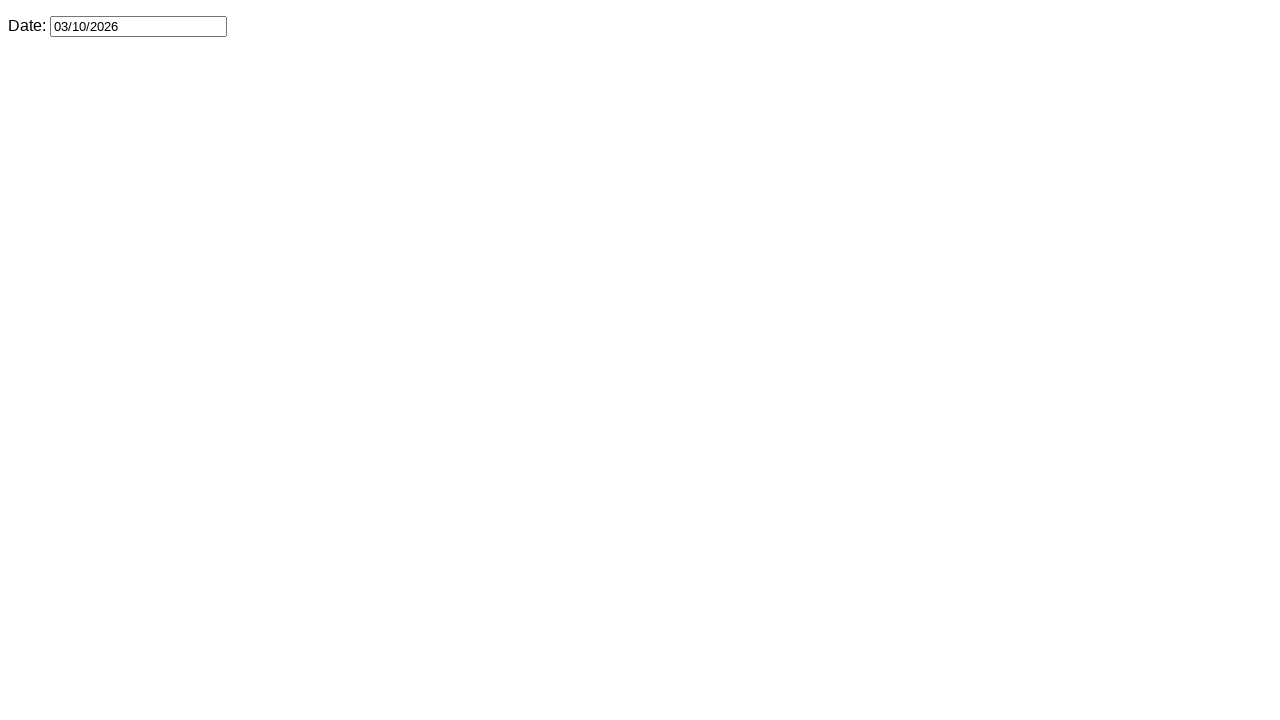